Tests handling of readonly date input fields on the China Railway 12306 booking site by using JavaScript to remove the readonly attribute and set a custom date value.

Starting URL: https://kyfw.12306.cn/otn/index/init

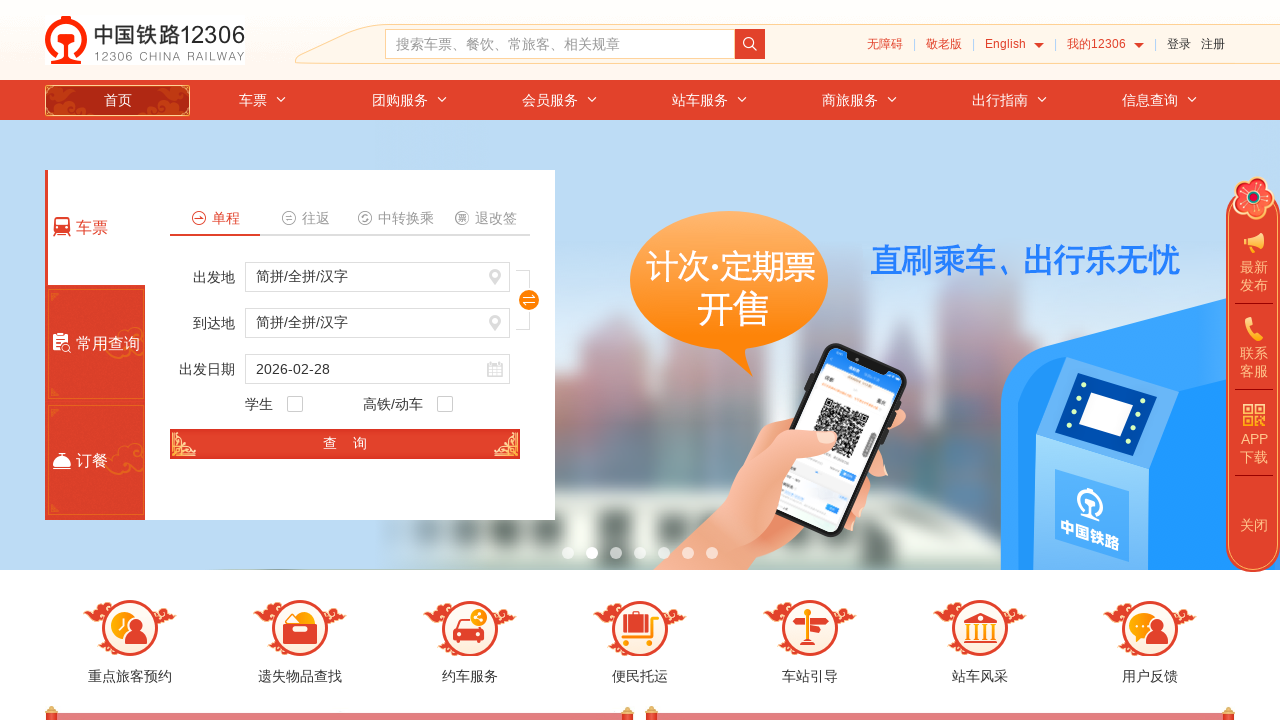

Waited for date input field #train_date to be present
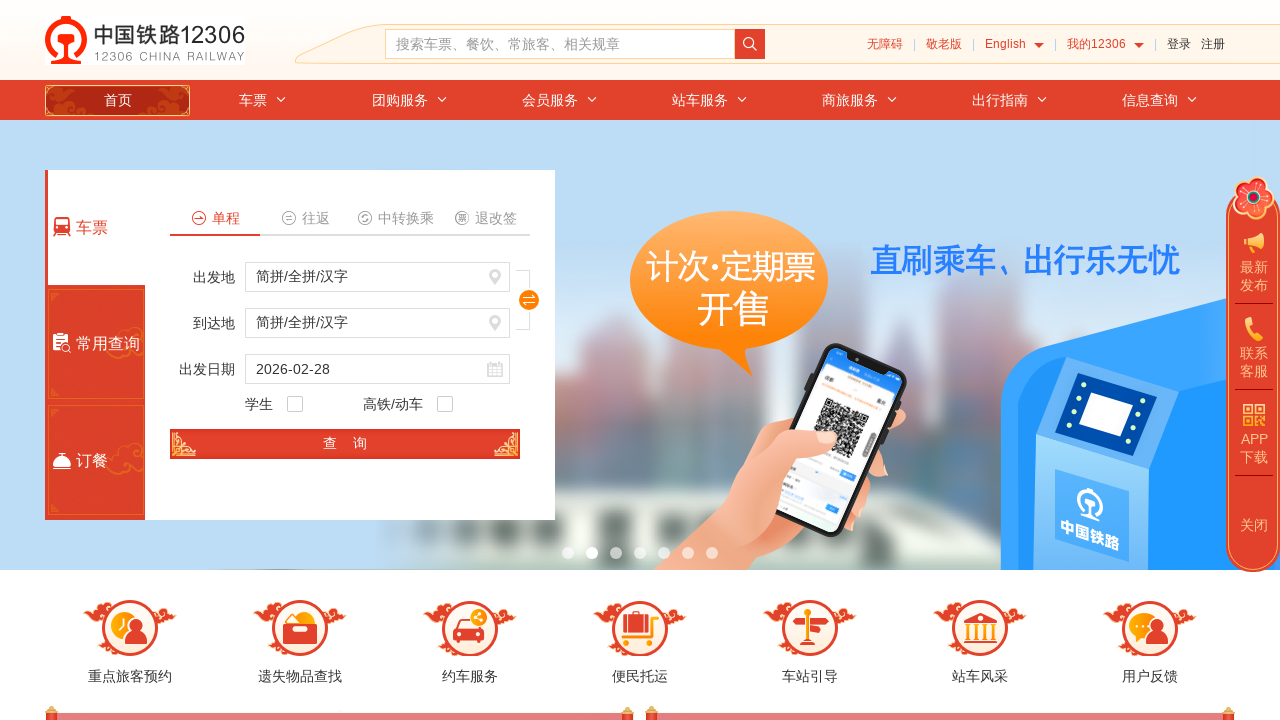

Removed readonly attribute from date input field using JavaScript
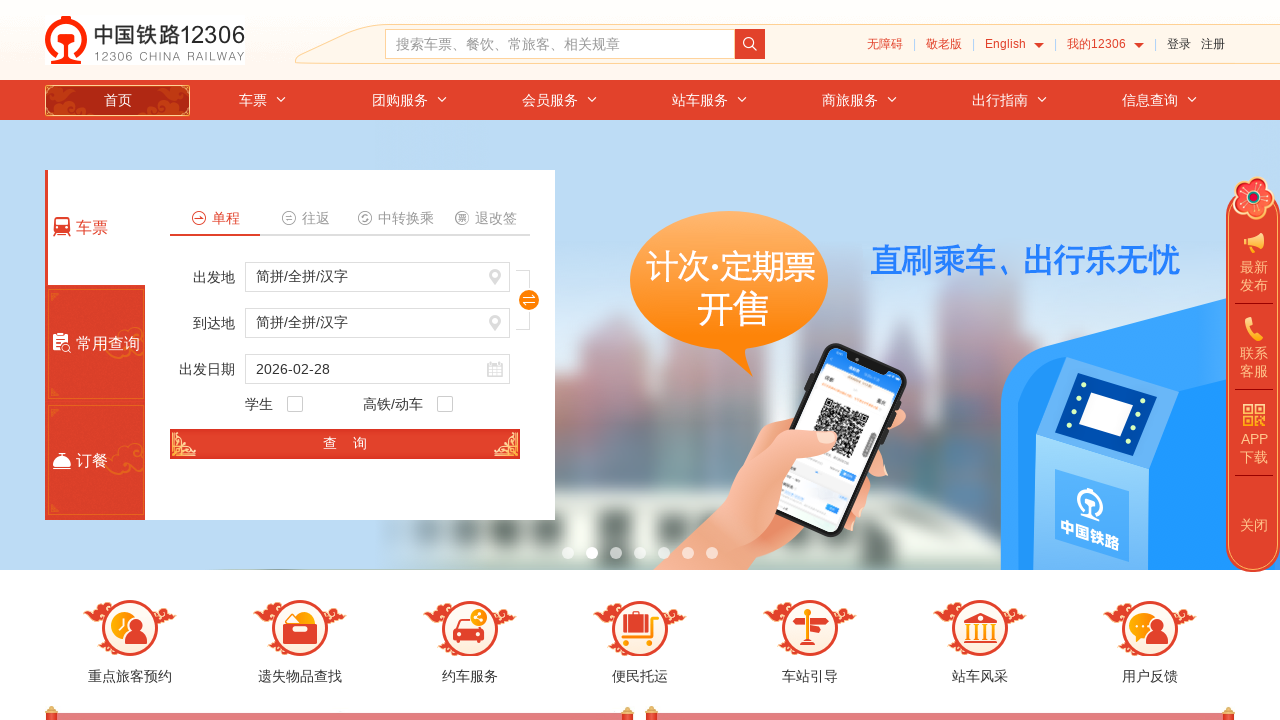

Set date value to 2024-03-15 using JavaScript
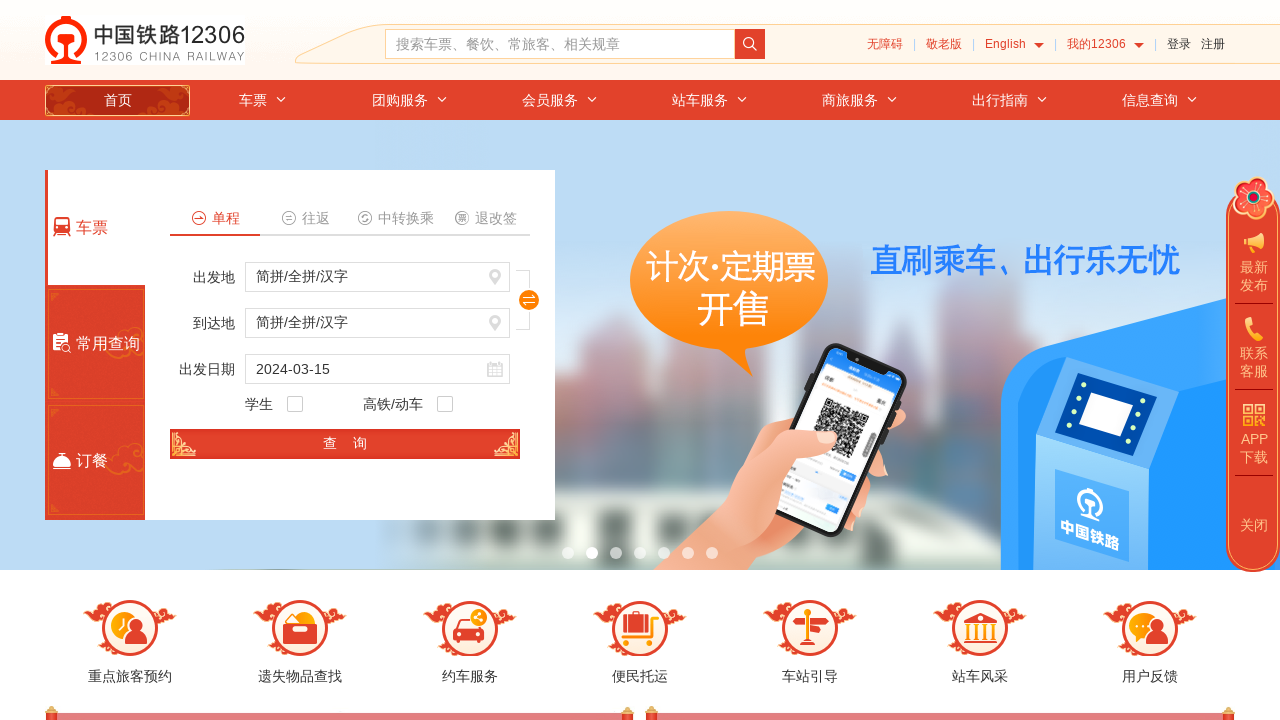

Waited 1000ms to verify date change
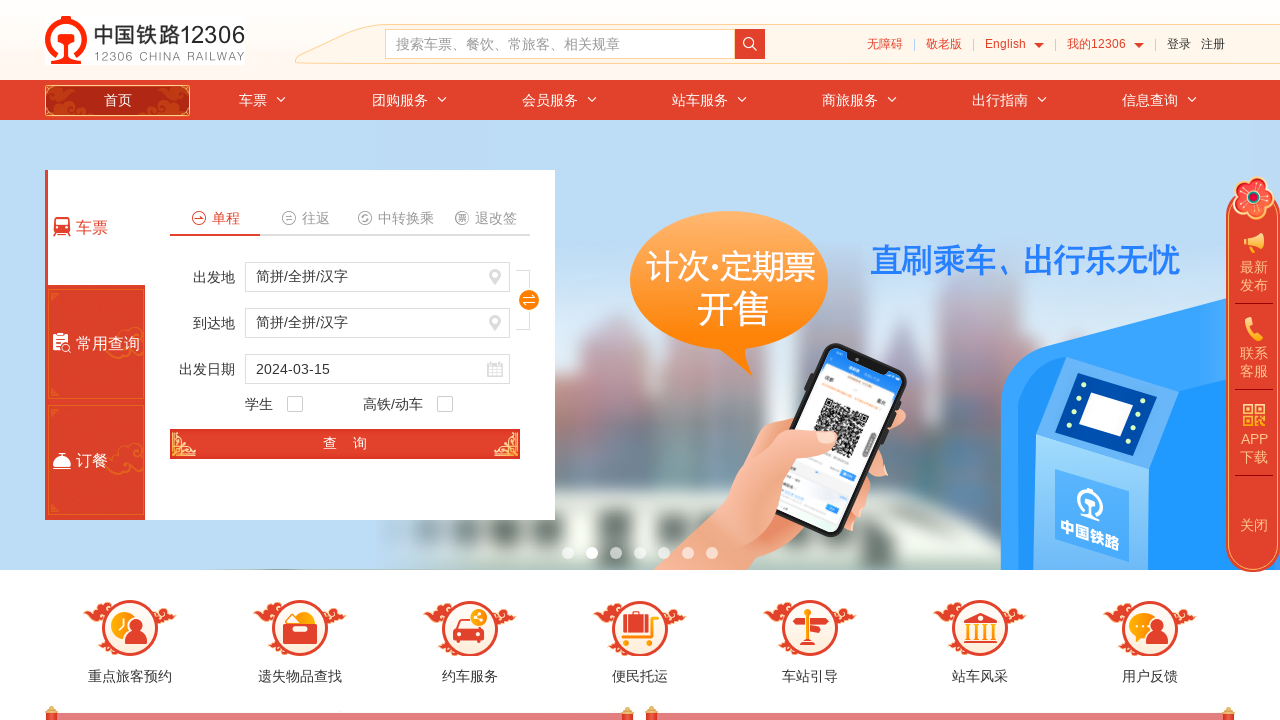

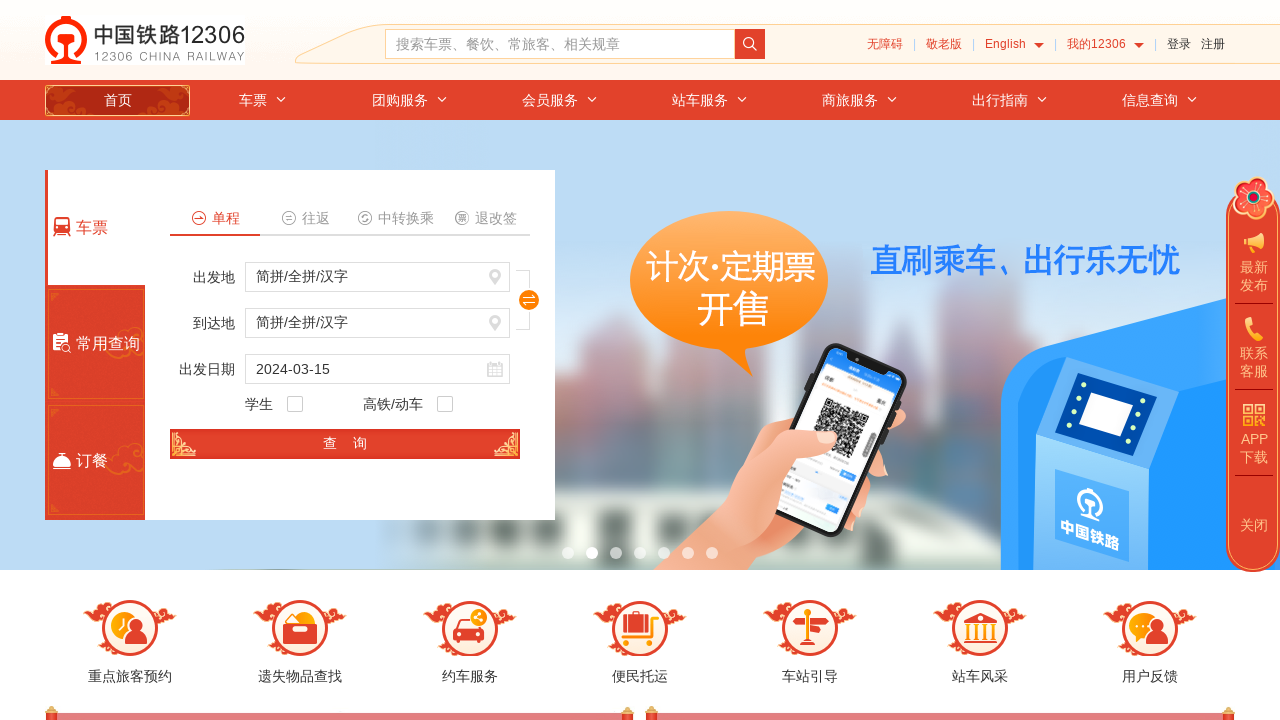